Tests checkbox operations by clicking checkboxes, verifying selection states, and toggling them on and off

Starting URL: https://kristinek.github.io/site/examples/actions

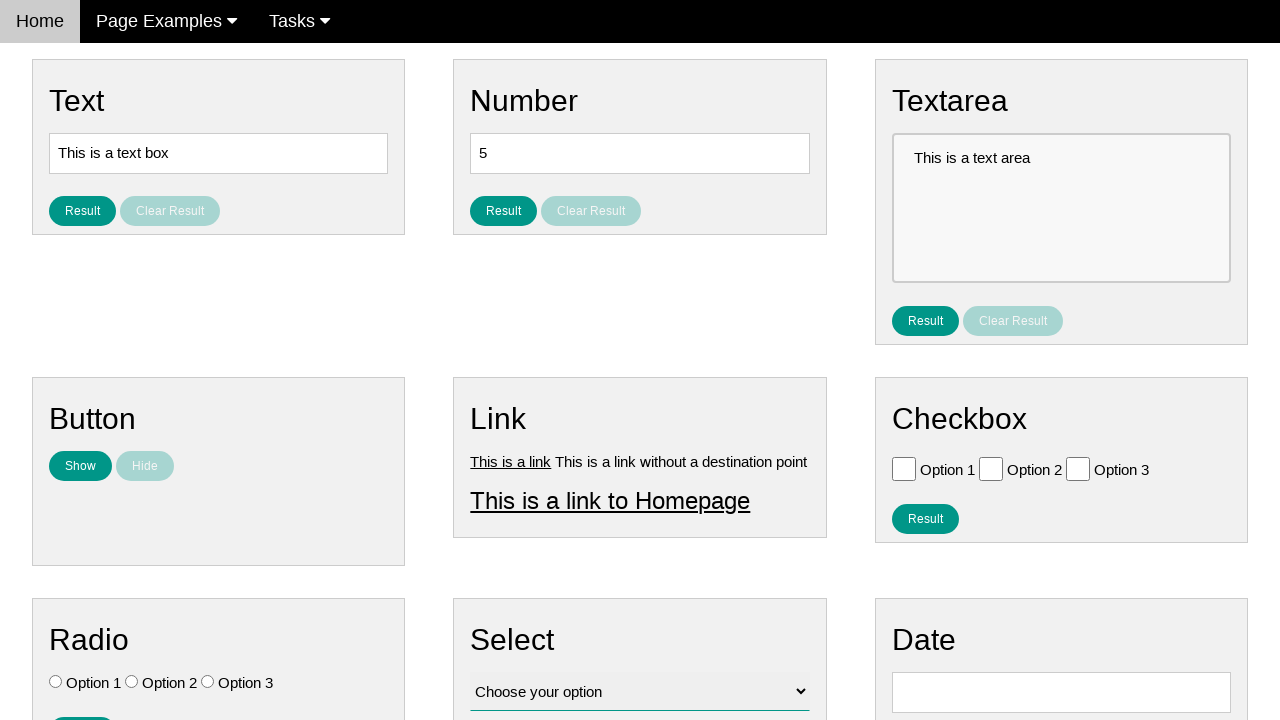

Navigated to checkbox operations test page
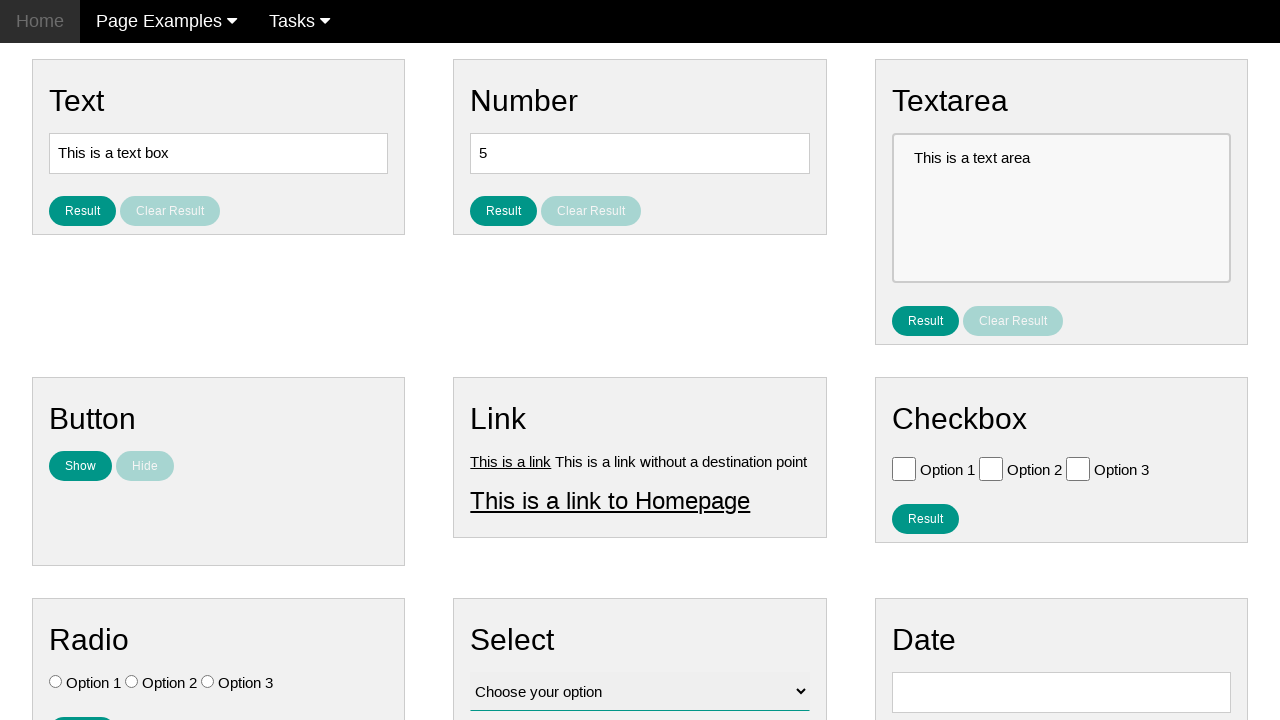

Clicked first checkbox to select it at (904, 468) on input#vfb-6-0
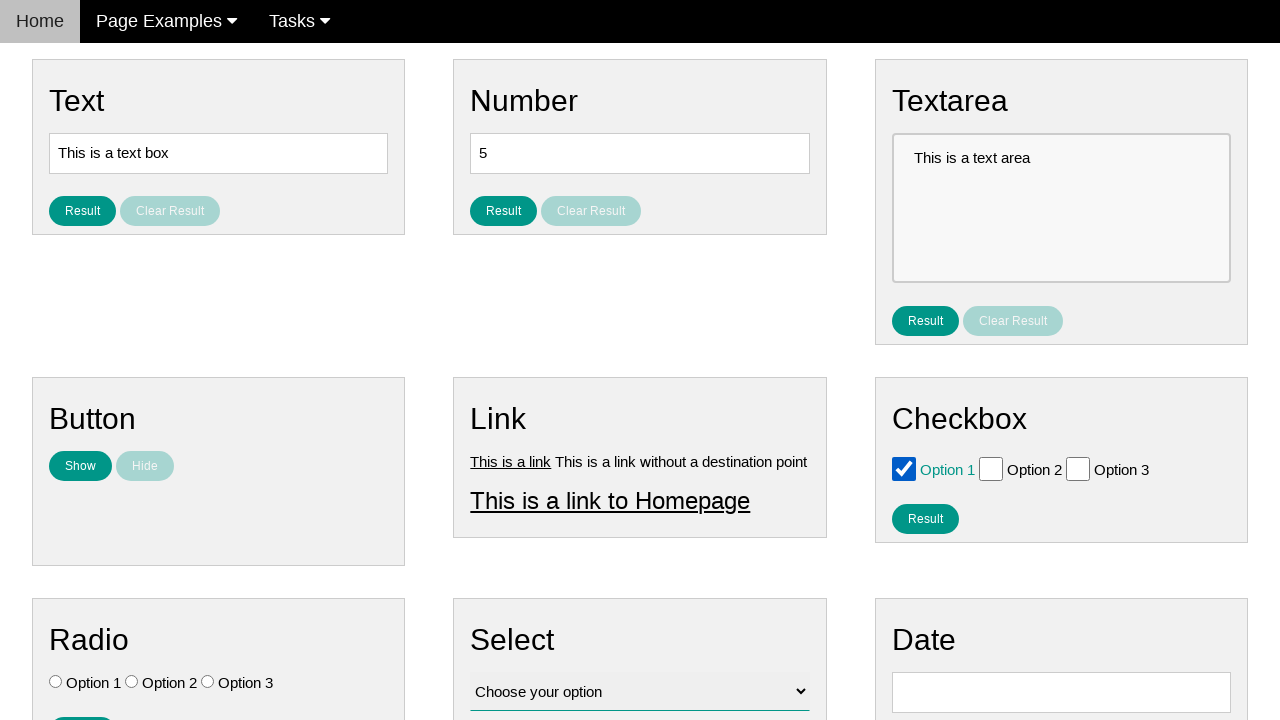

Clicked second checkbox to select it at (991, 468) on input#vfb-6-1
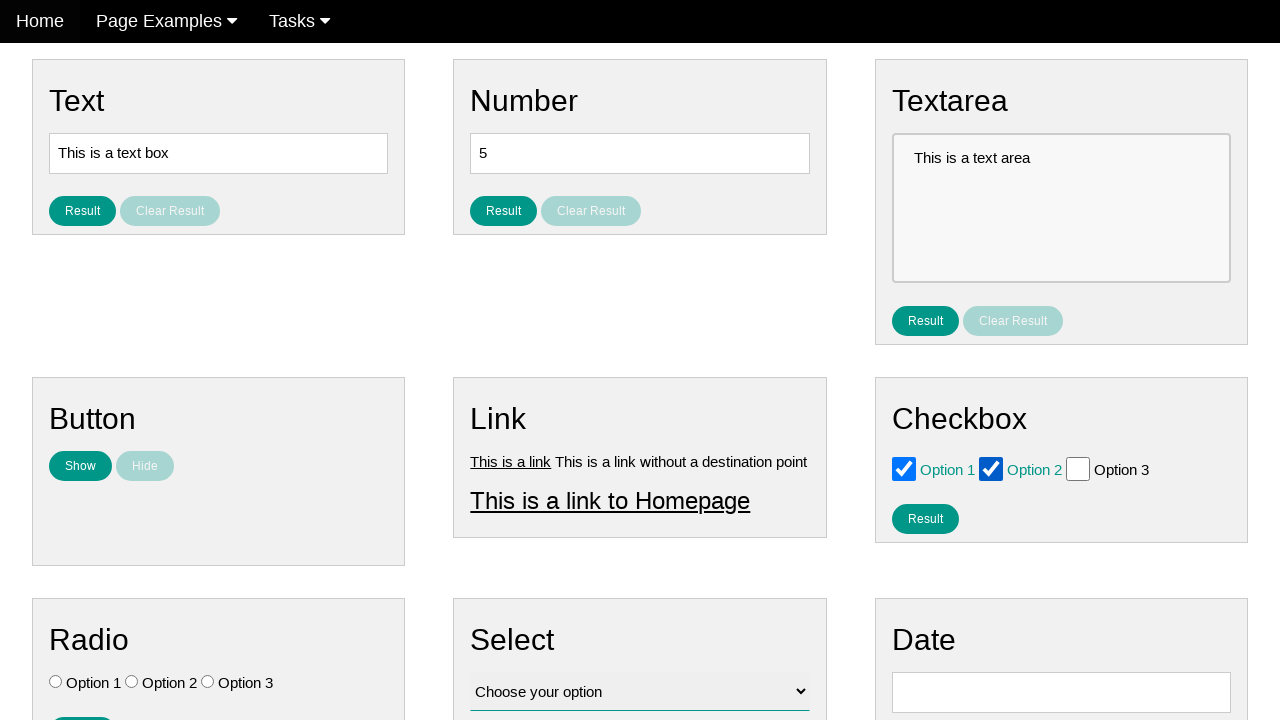

Clicked second checkbox again to unselect it at (991, 468) on input#vfb-6-1
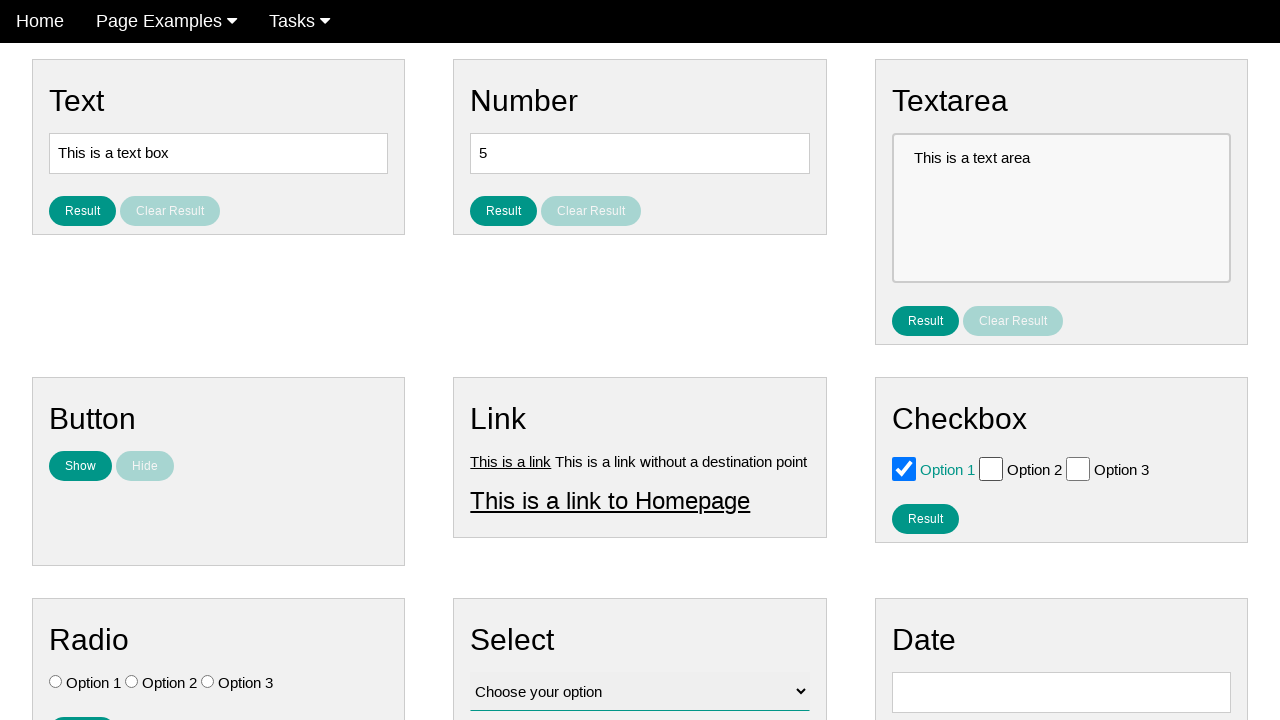

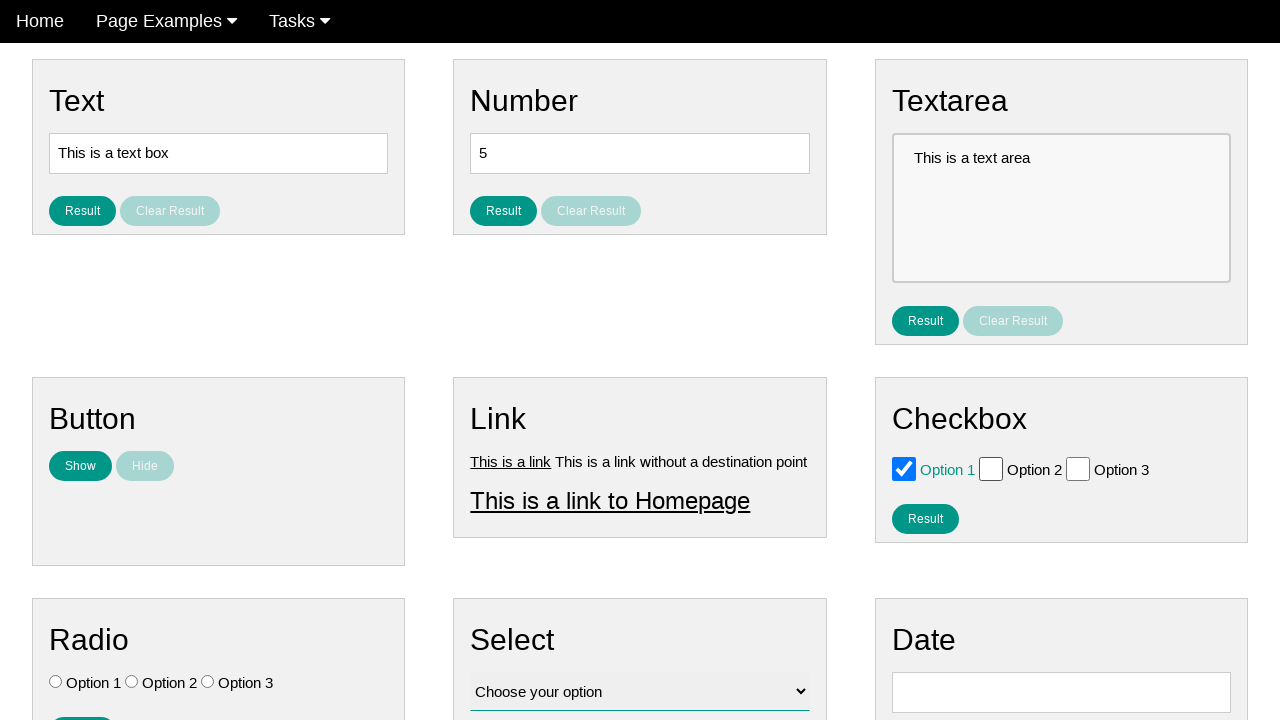